Tests user registration flow on Mercury Travels website by hovering over customer login, clicking register, and filling out the registration form with user details

Starting URL: https://www.mercurytravels.co.in/

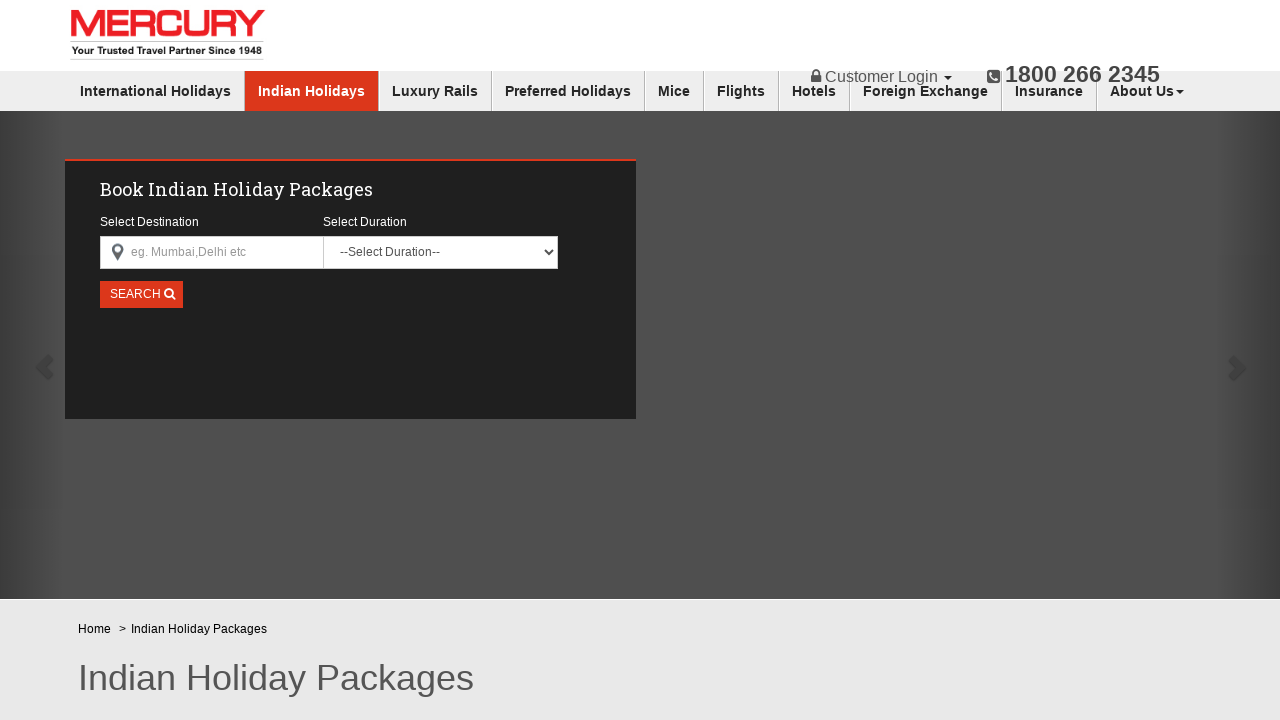

Hovered over customer login dropdown at (882, 77) on xpath=/html/body/nav[2]/div/div[2]/ul/li[1]/a
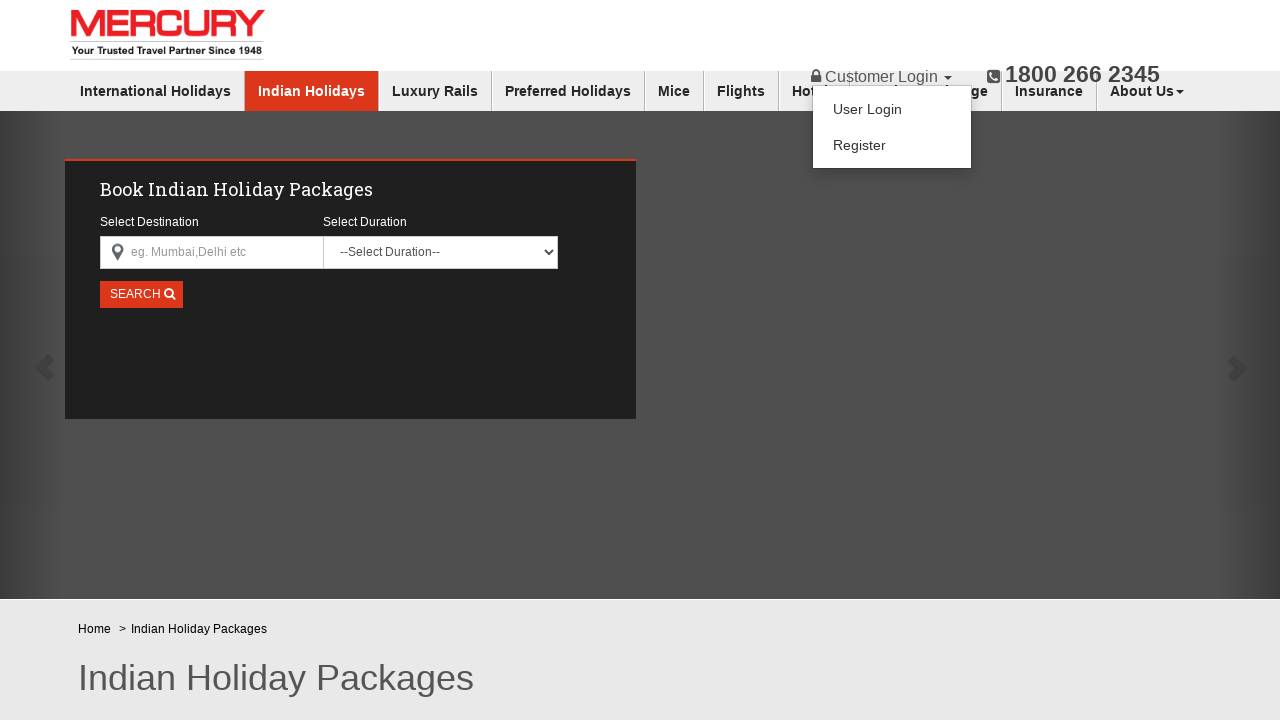

Clicked on Register link at (892, 145) on xpath=(//a[normalize-space()='Register'])[2]
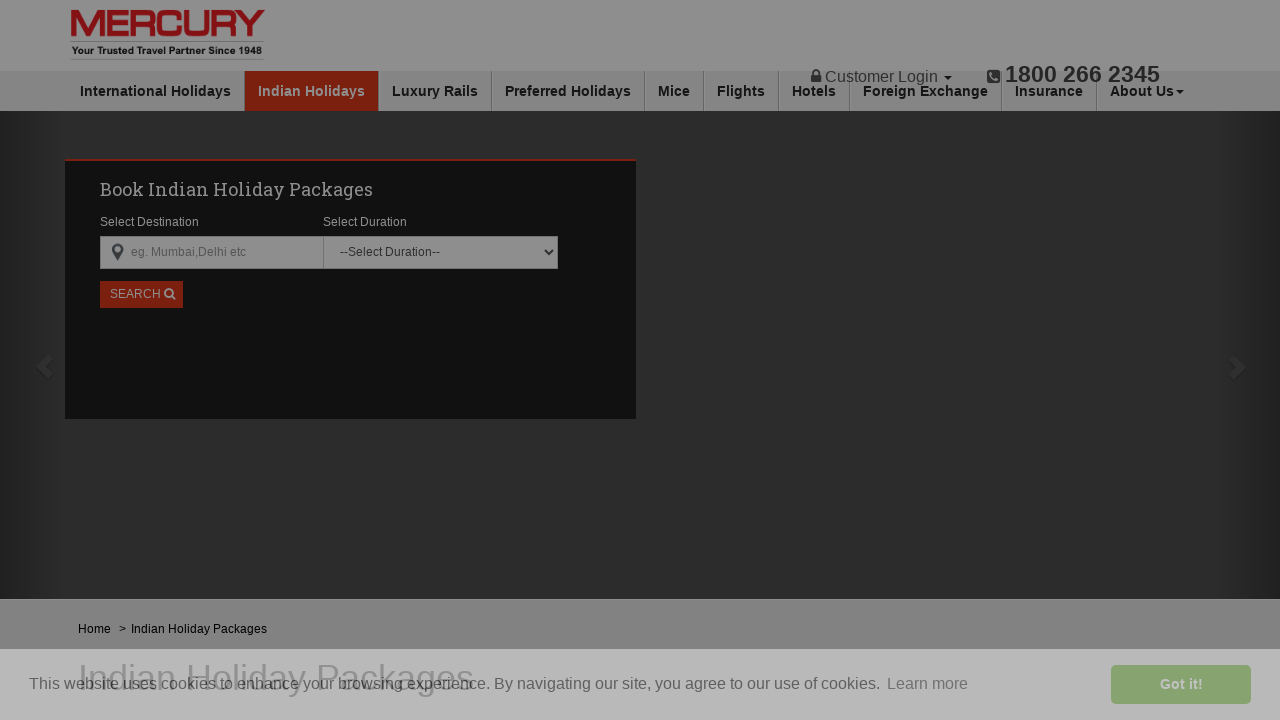

Filled first name field with 'John' on #acc_first_name
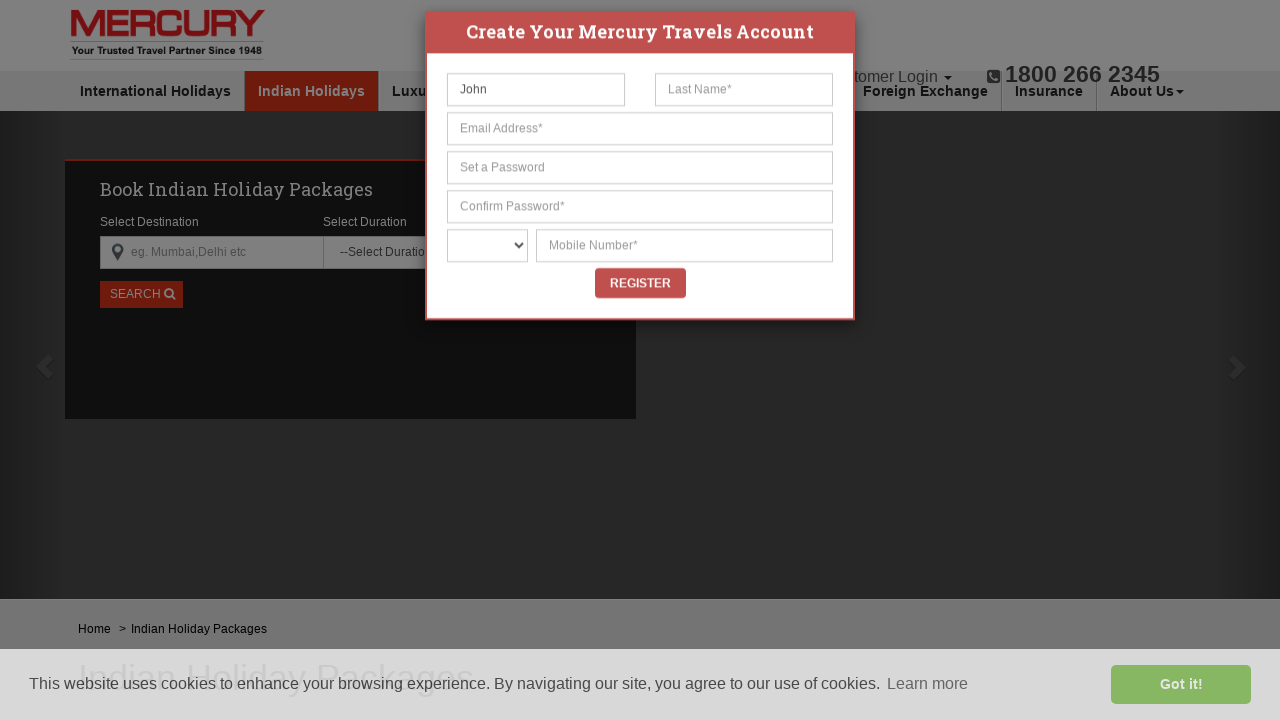

Filled last name field with 'Smith' on #acc_last_name
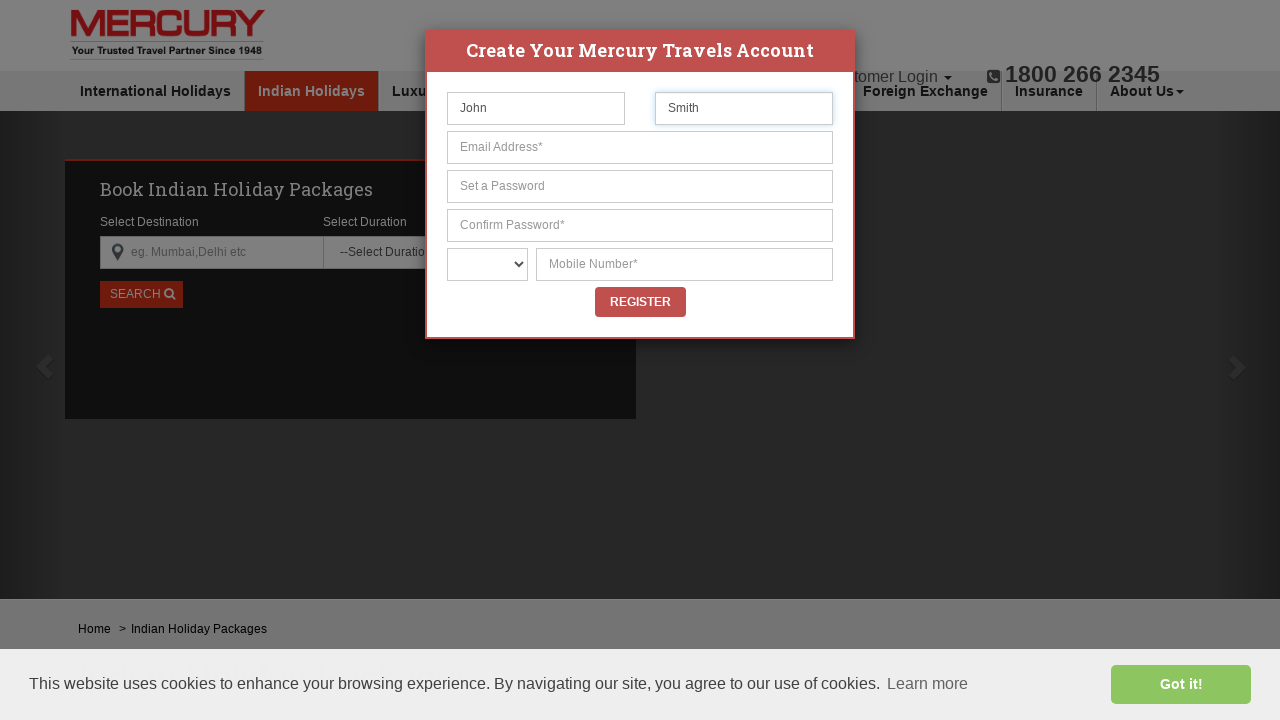

Filled email field with 'johnsmith2024@gmail.com' on #acc_user_email
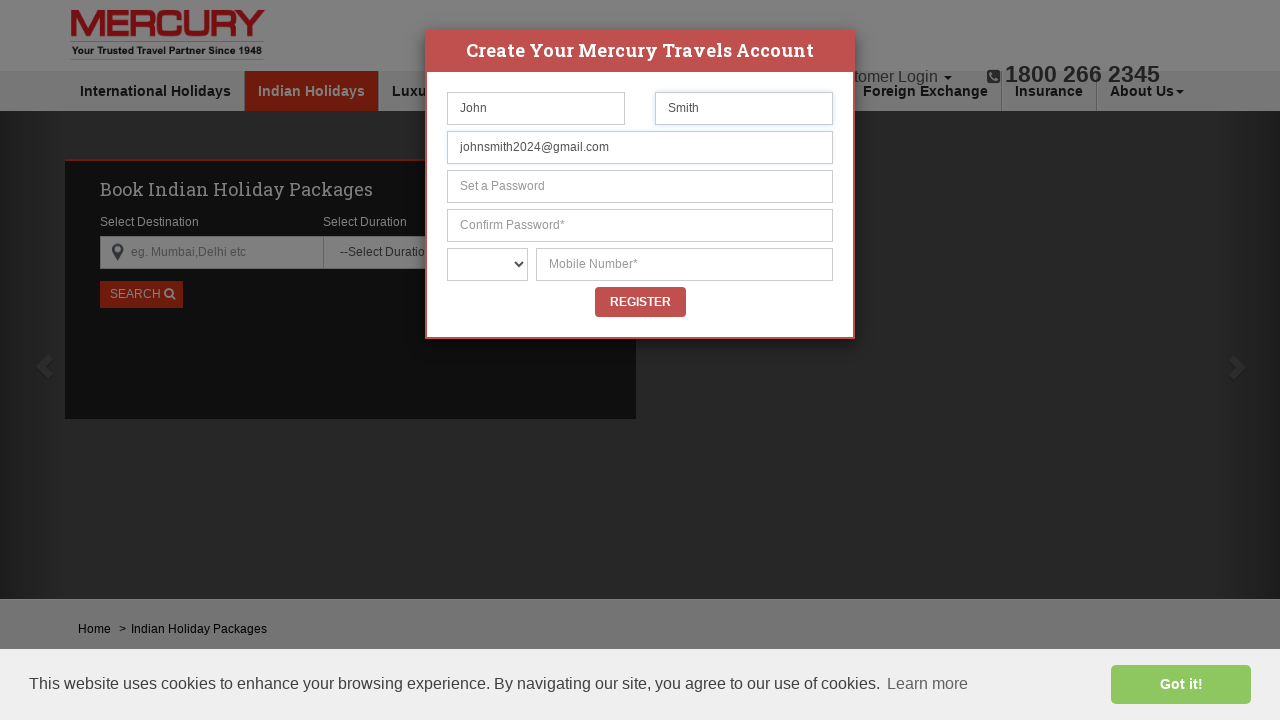

Filled password field with secure password on #acc_user_password
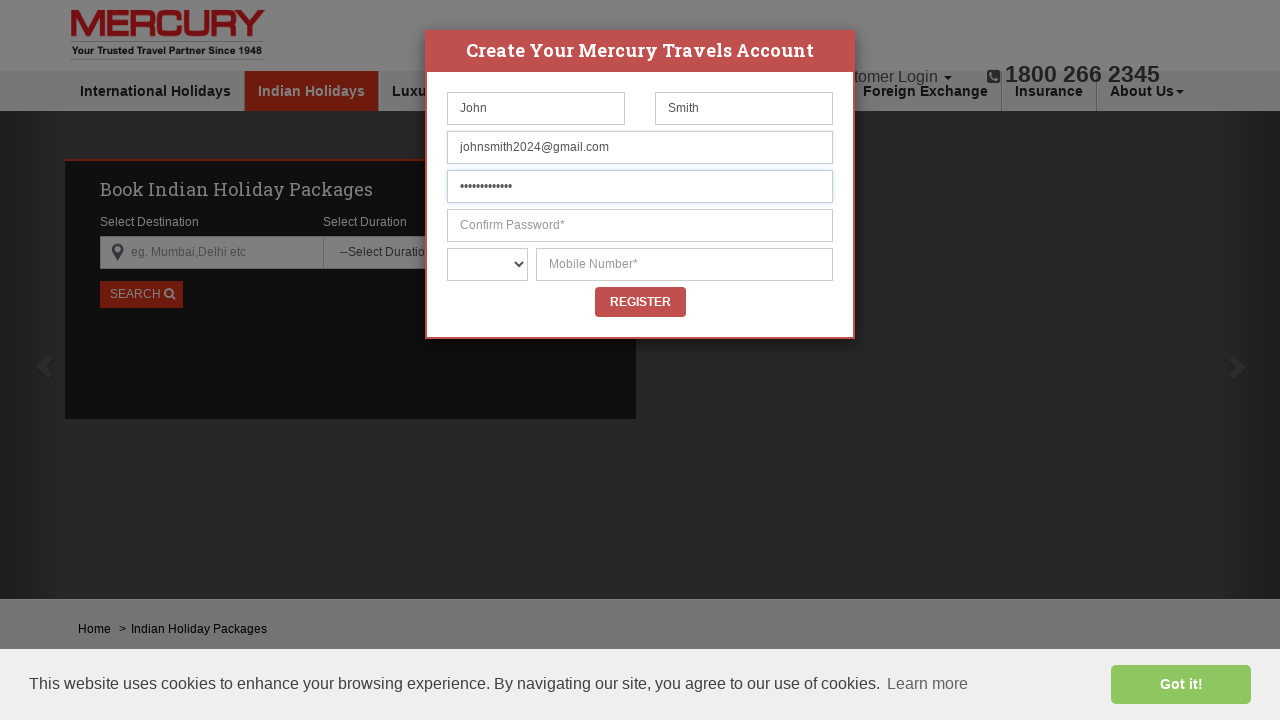

Filled password confirmation field on #acc_user_passconf
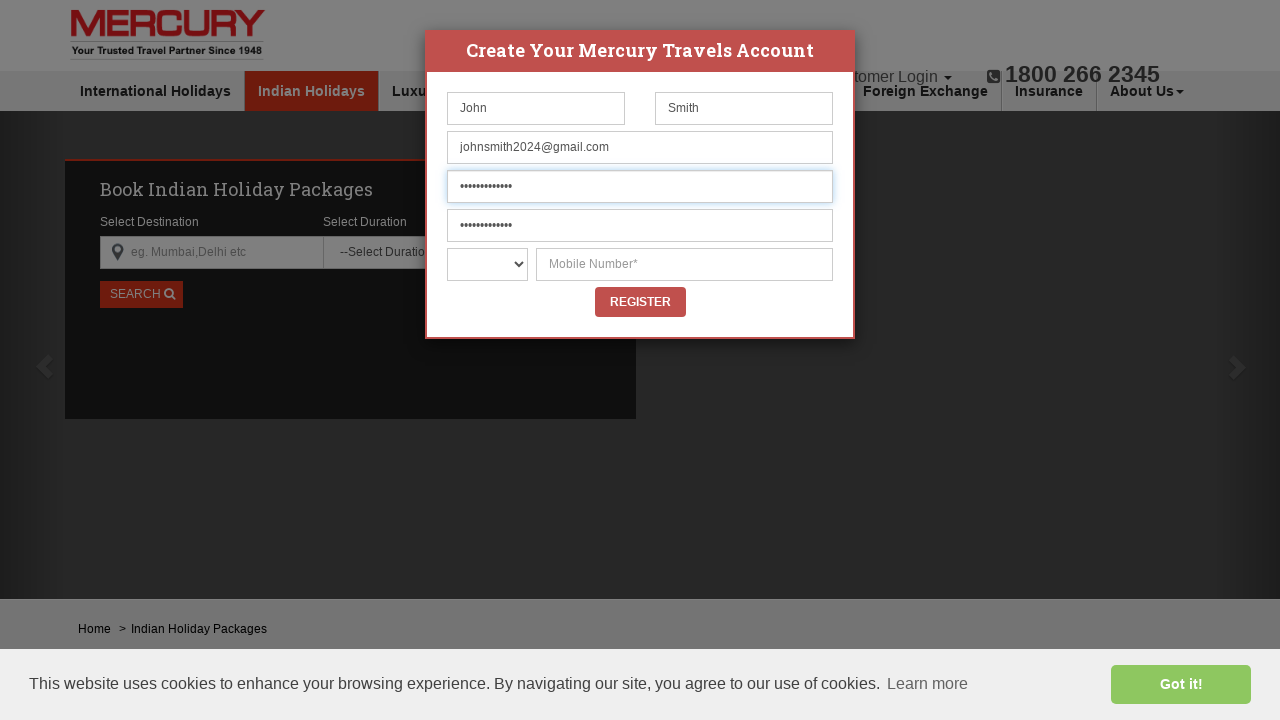

Filled mobile number field with '9876543210' on #acc_mobile_no
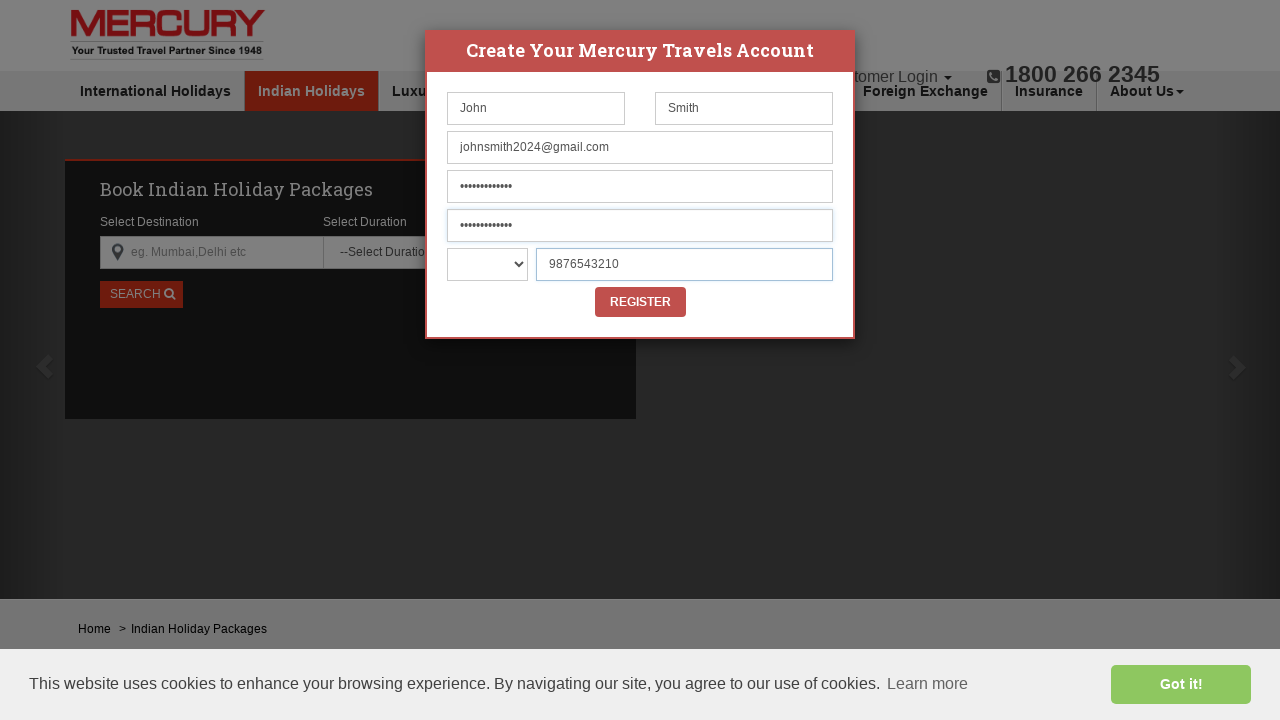

Clicked register button to submit registration form at (640, 302) on xpath=//*[@id="modalUserLogin"]/div/div/div[2]/form/button
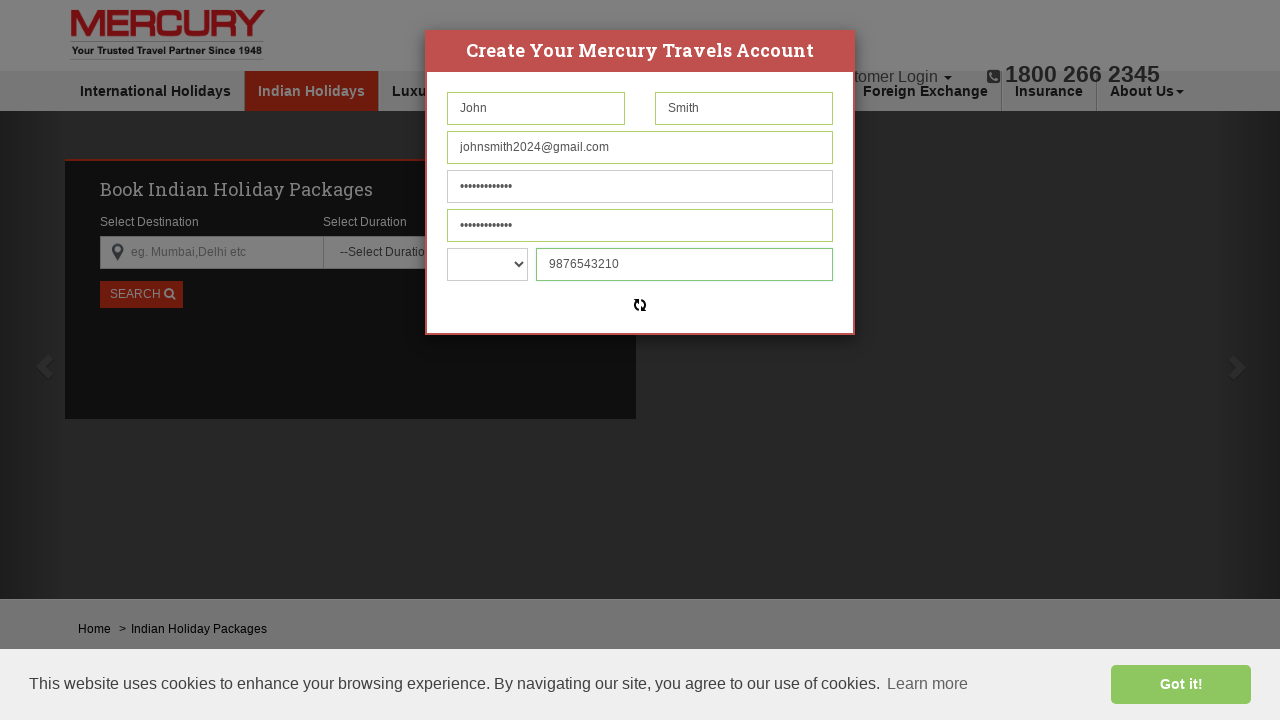

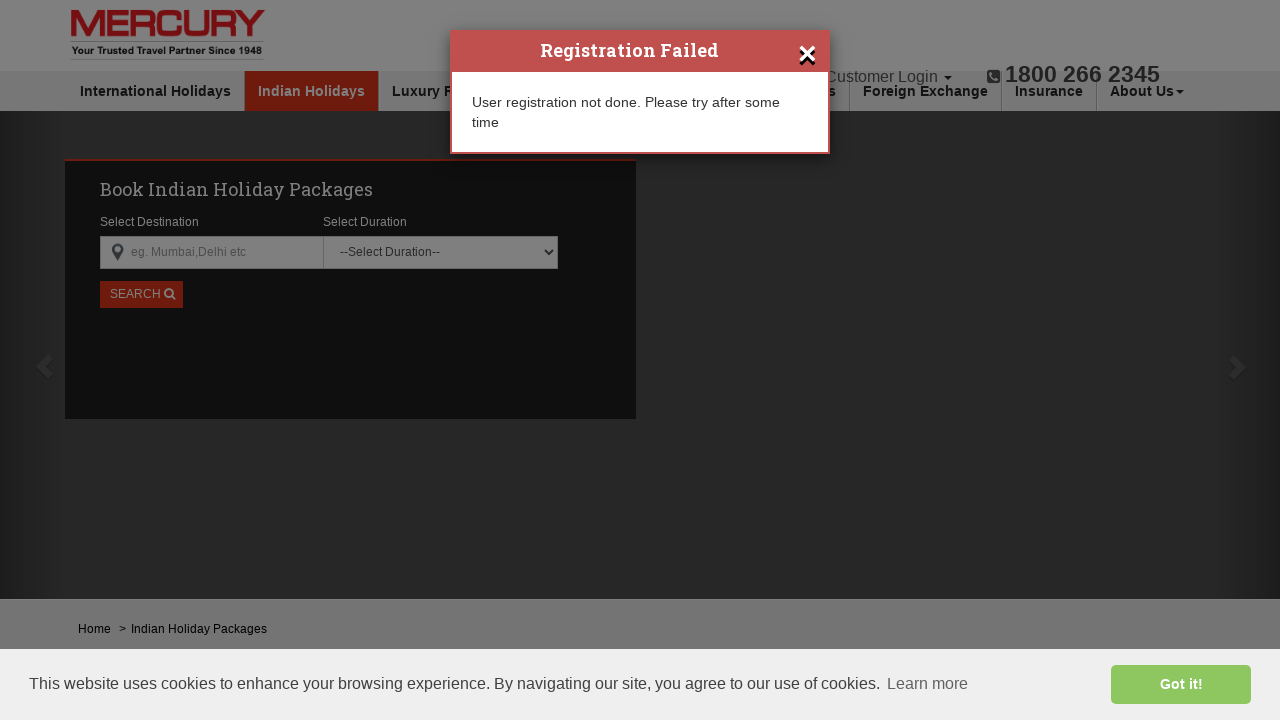